Tests dropdown functionality by navigating to the dropdown page and selecting different options from the dropdown list by index

Starting URL: https://the-internet.herokuapp.com/

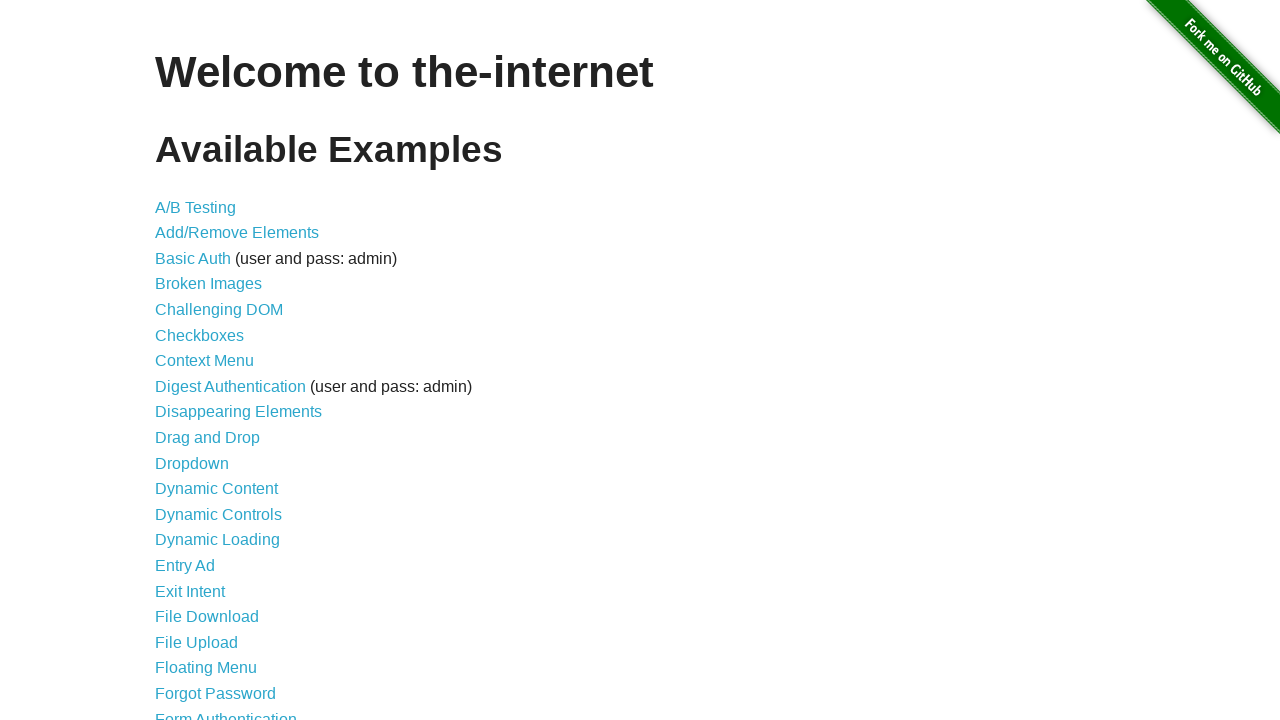

Clicked on dropdown link to navigate to dropdown page at (192, 463) on a[href='/dropdown']
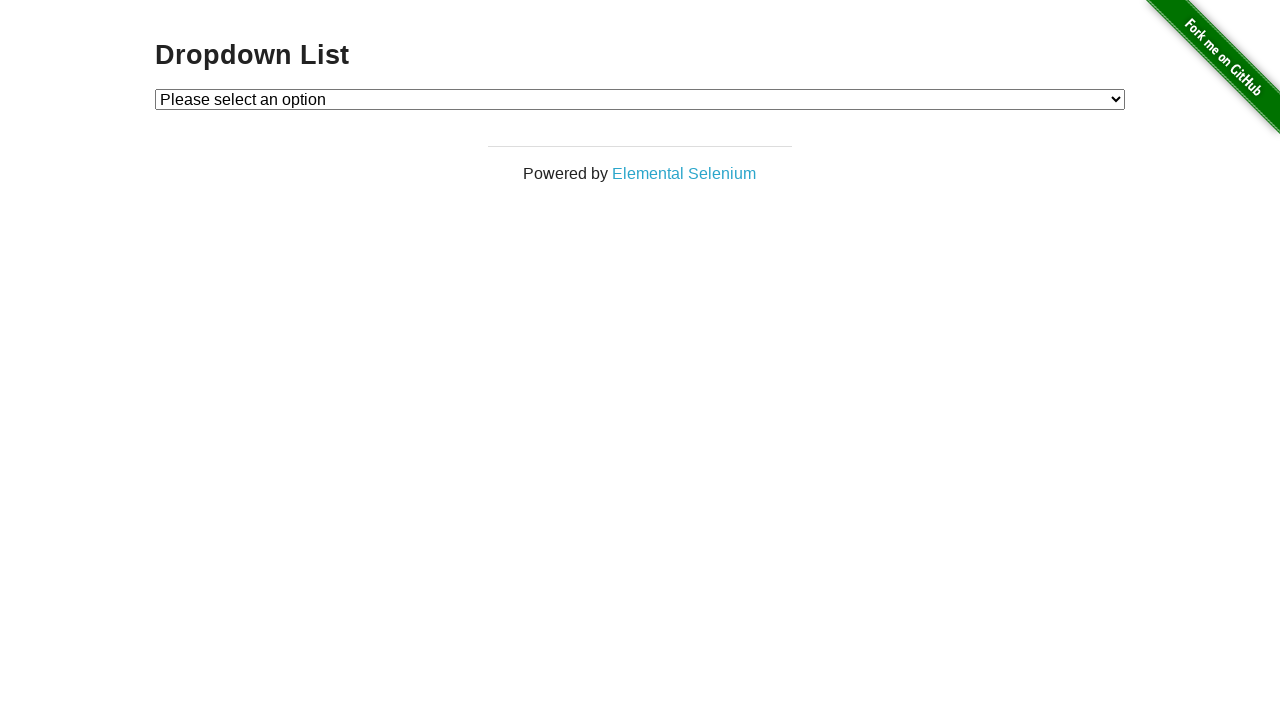

Dropdown element became visible
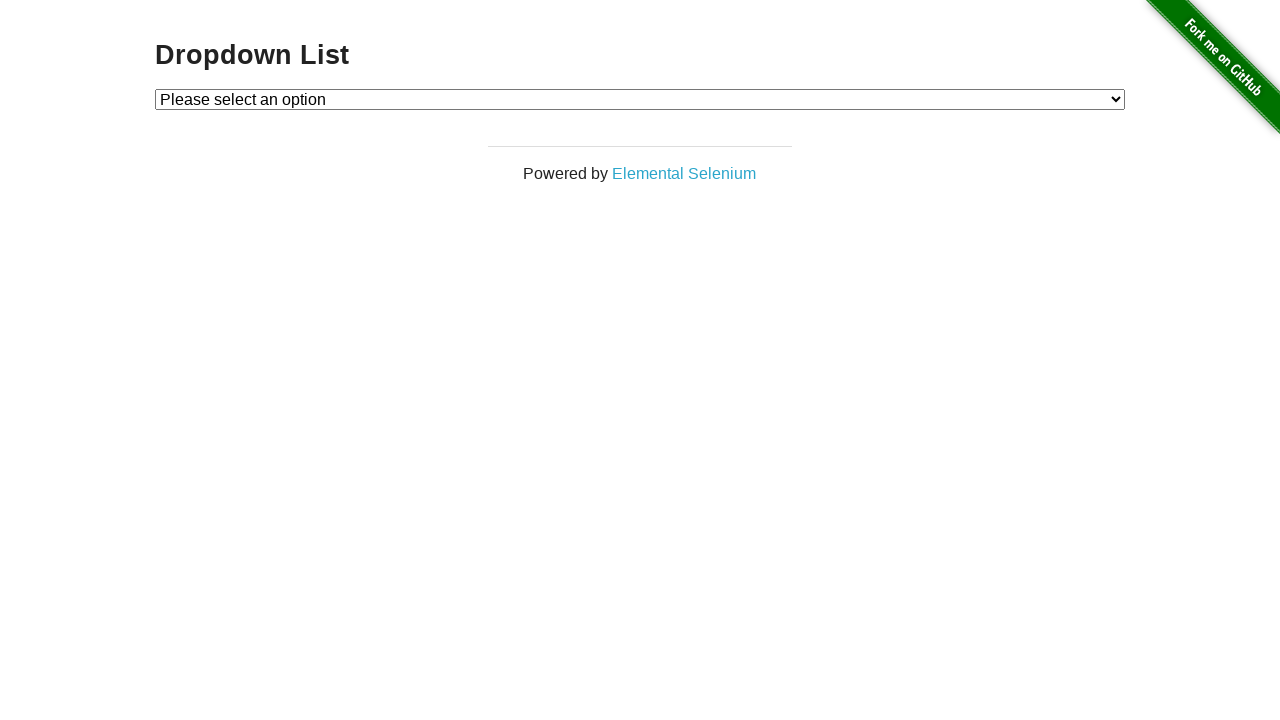

Selected first option from dropdown (index 1) on #dropdown
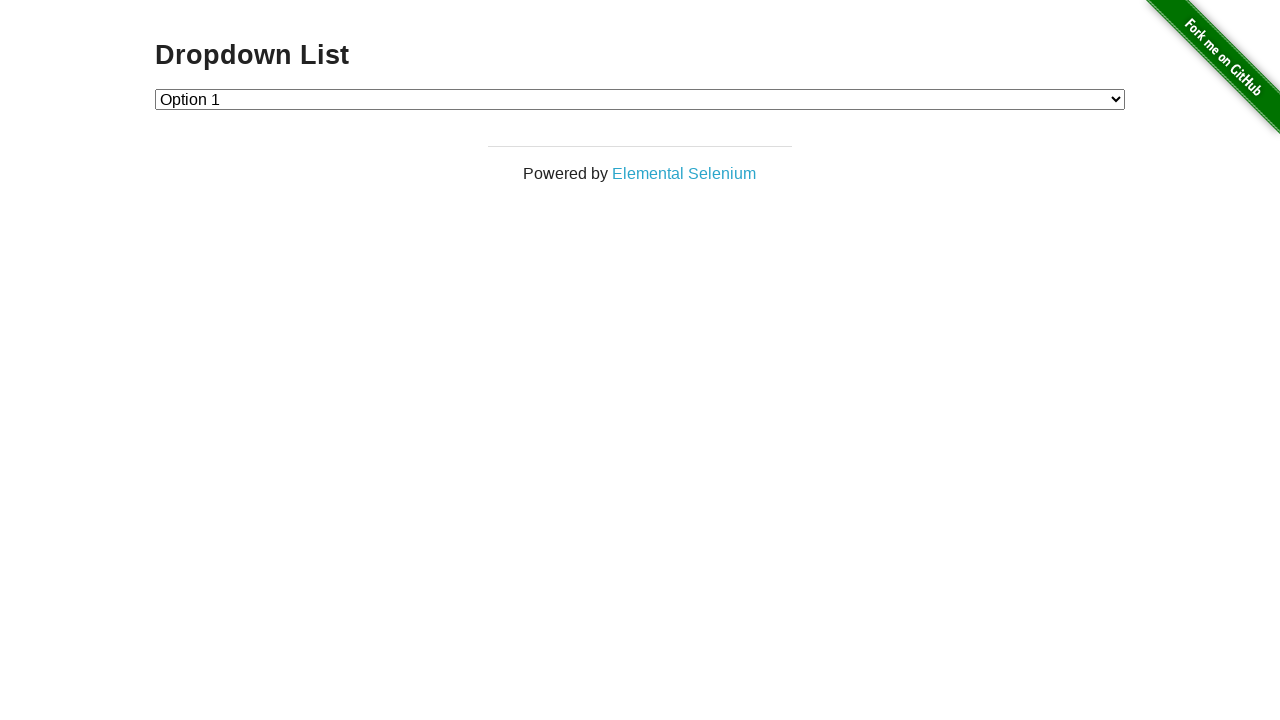

Selected second option from dropdown (index 2) on #dropdown
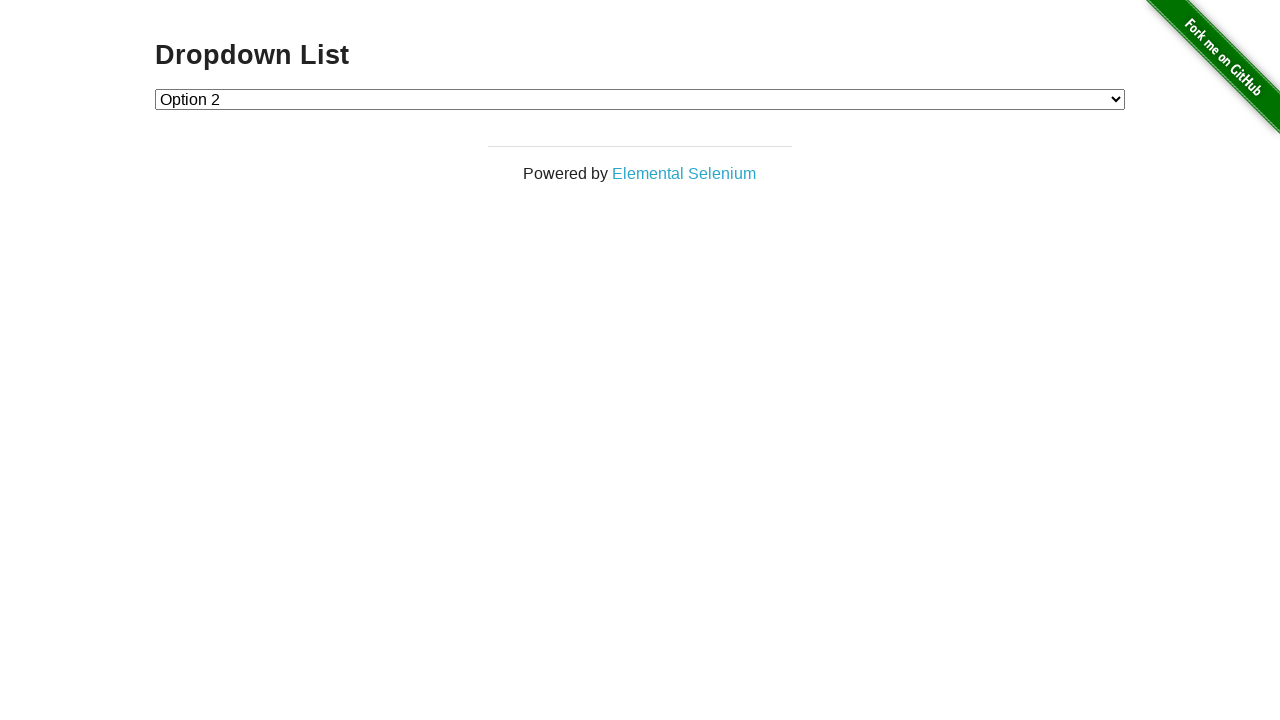

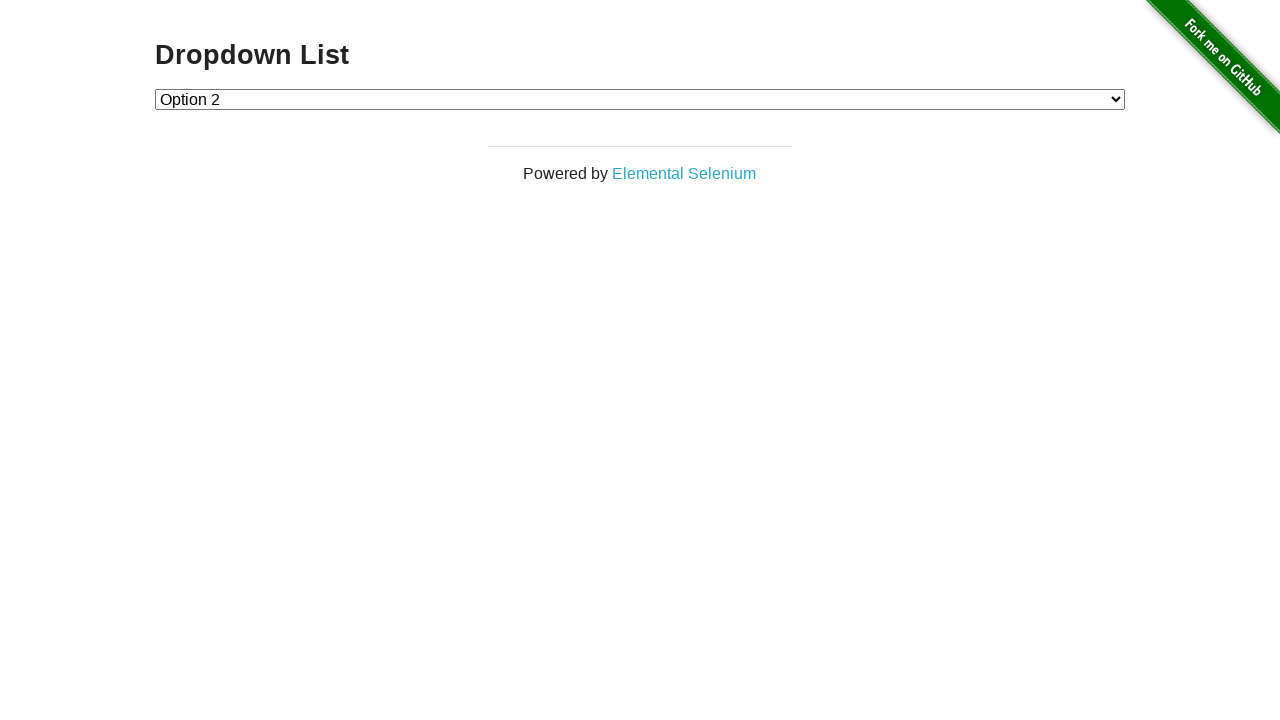